Tests checkbox handling by selecting the first 3 checkboxes and then unselecting all checkboxes that are currently selected

Starting URL: https://testautomationpractice.blogspot.com/

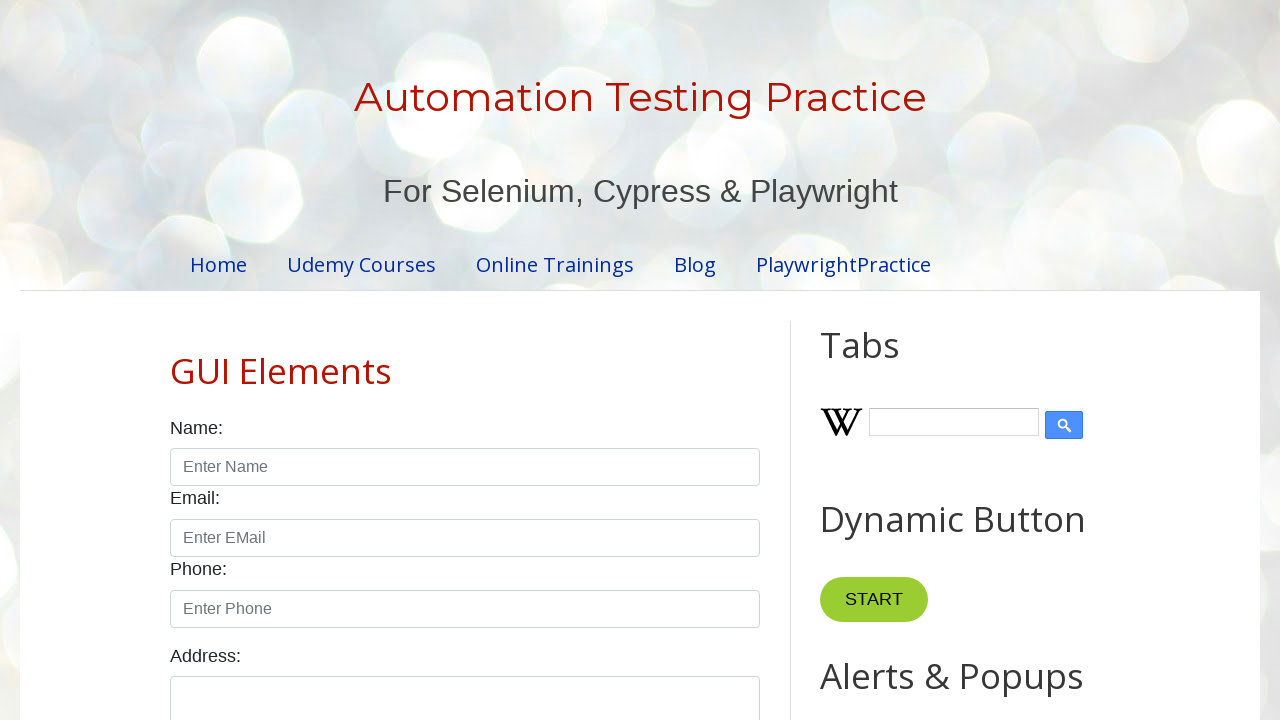

Located all checkboxes with form-check-input class
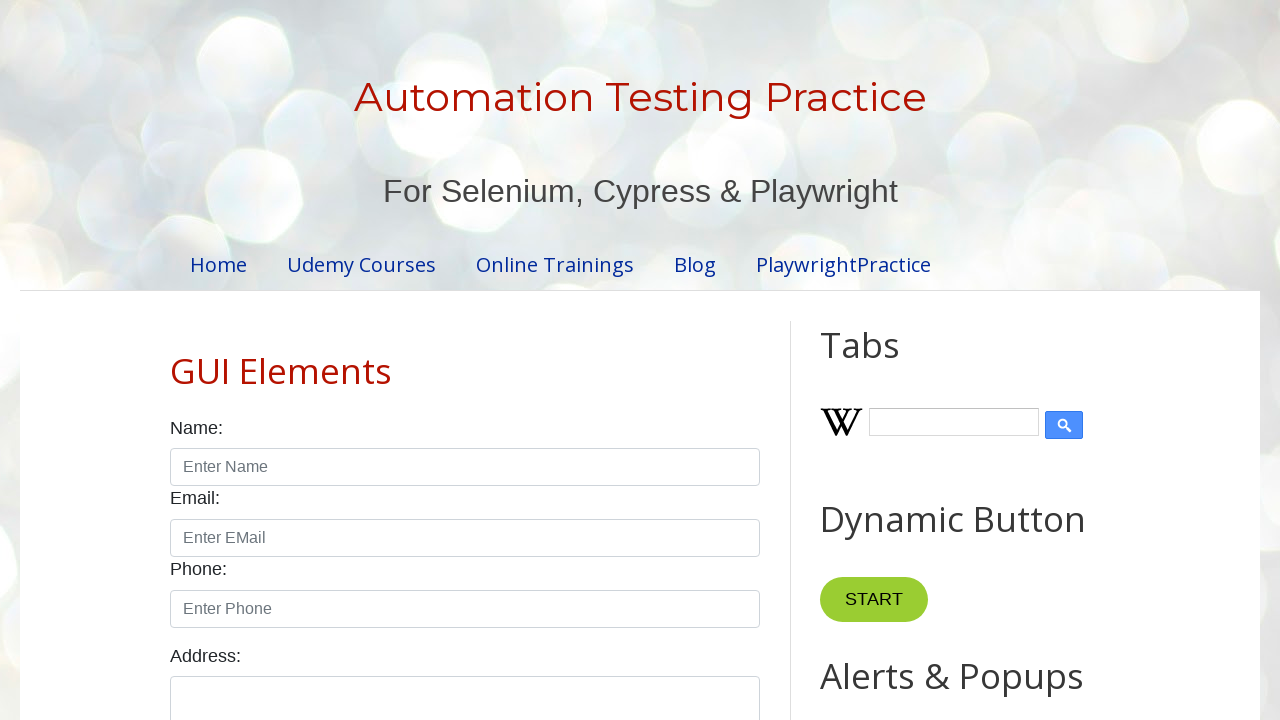

Clicked checkbox 1 to select it at (176, 360) on input.form-check-input[type='checkbox'] >> nth=0
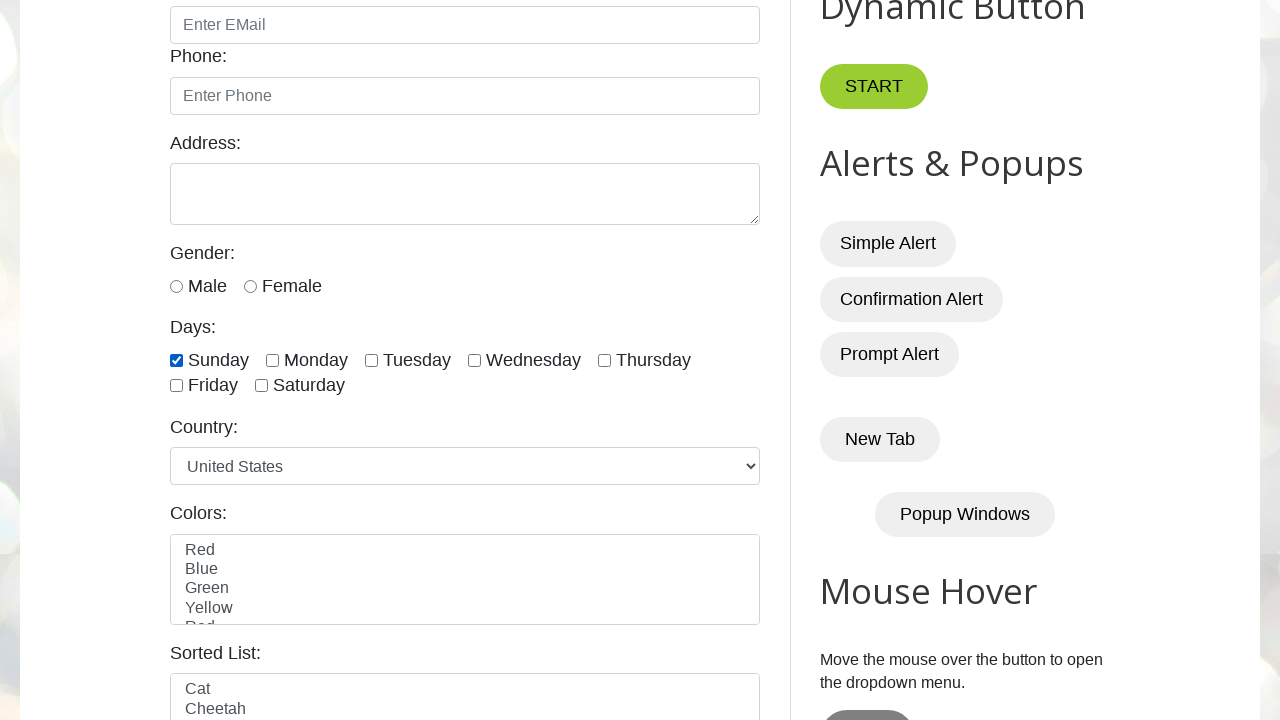

Clicked checkbox 2 to select it at (272, 360) on input.form-check-input[type='checkbox'] >> nth=1
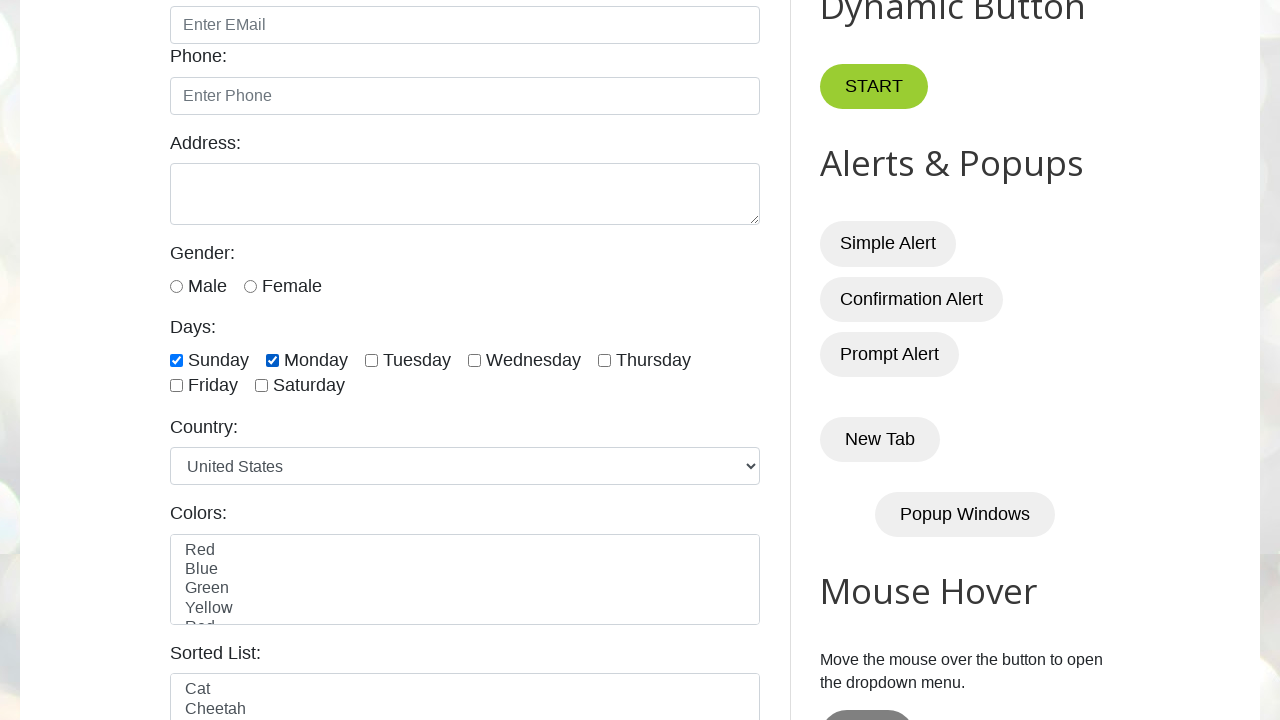

Clicked checkbox 3 to select it at (372, 360) on input.form-check-input[type='checkbox'] >> nth=2
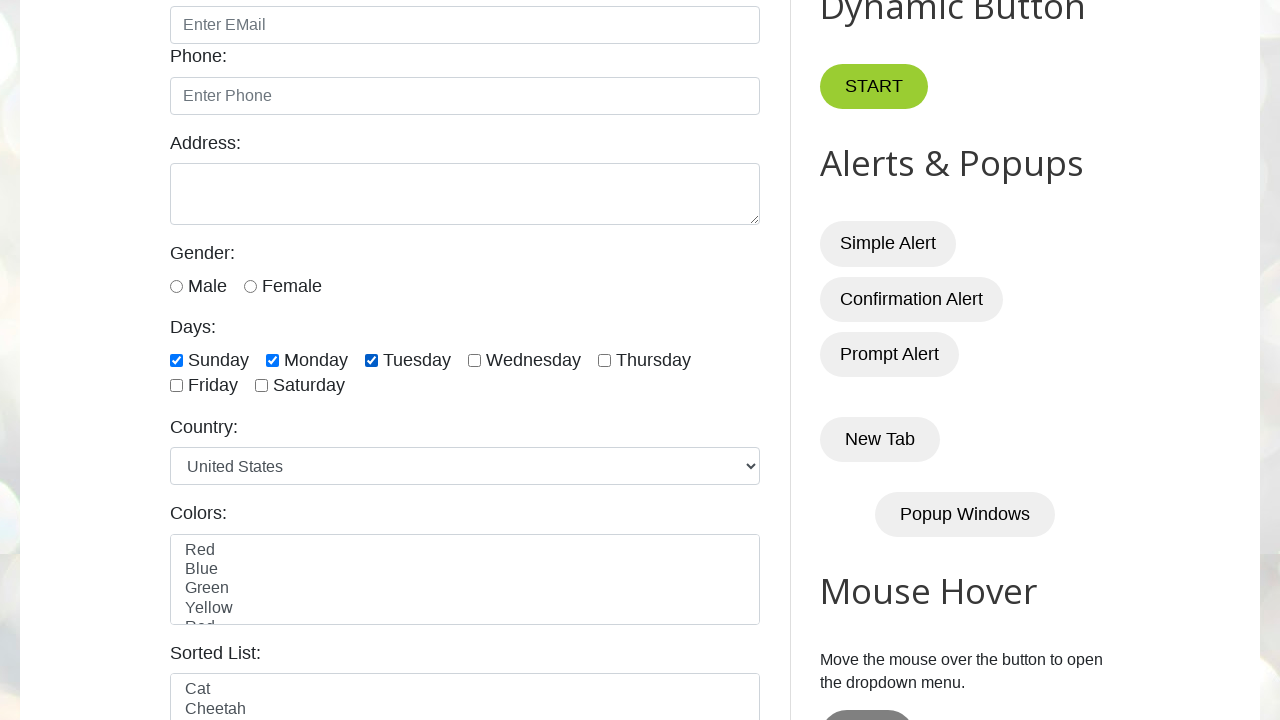

Waited 1000ms for checkbox selections to register
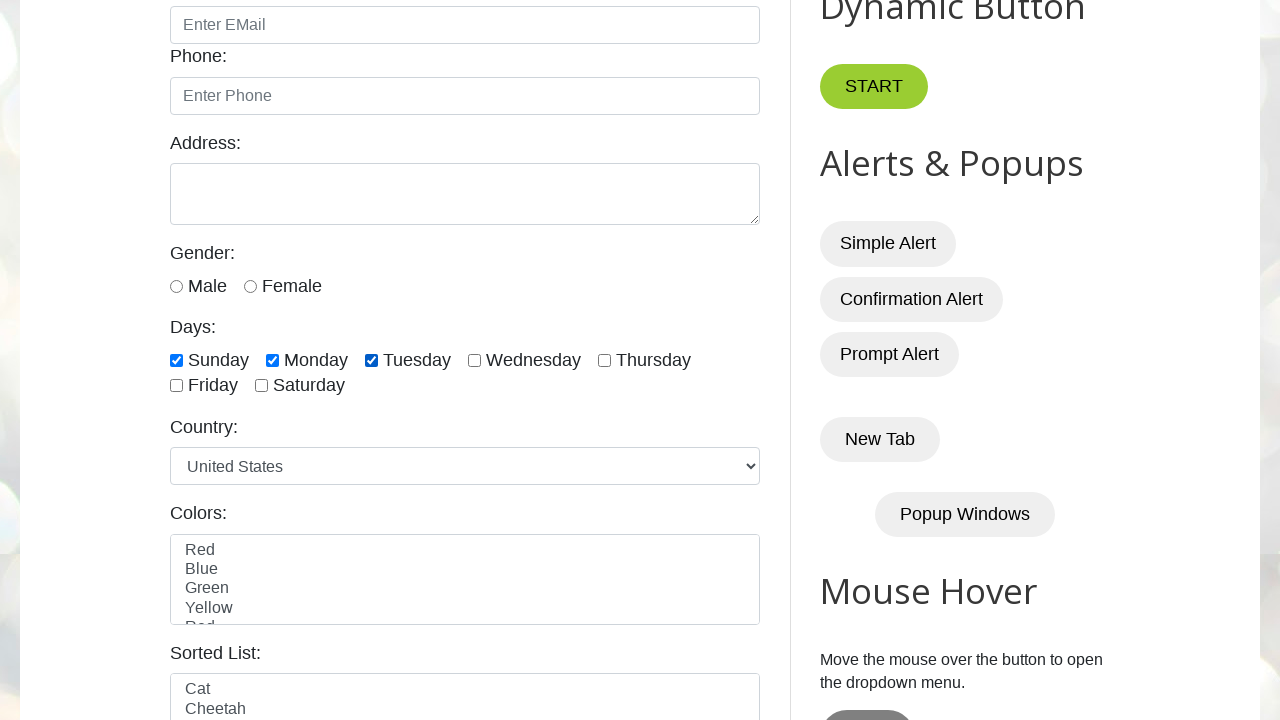

Counted total checkboxes: 7
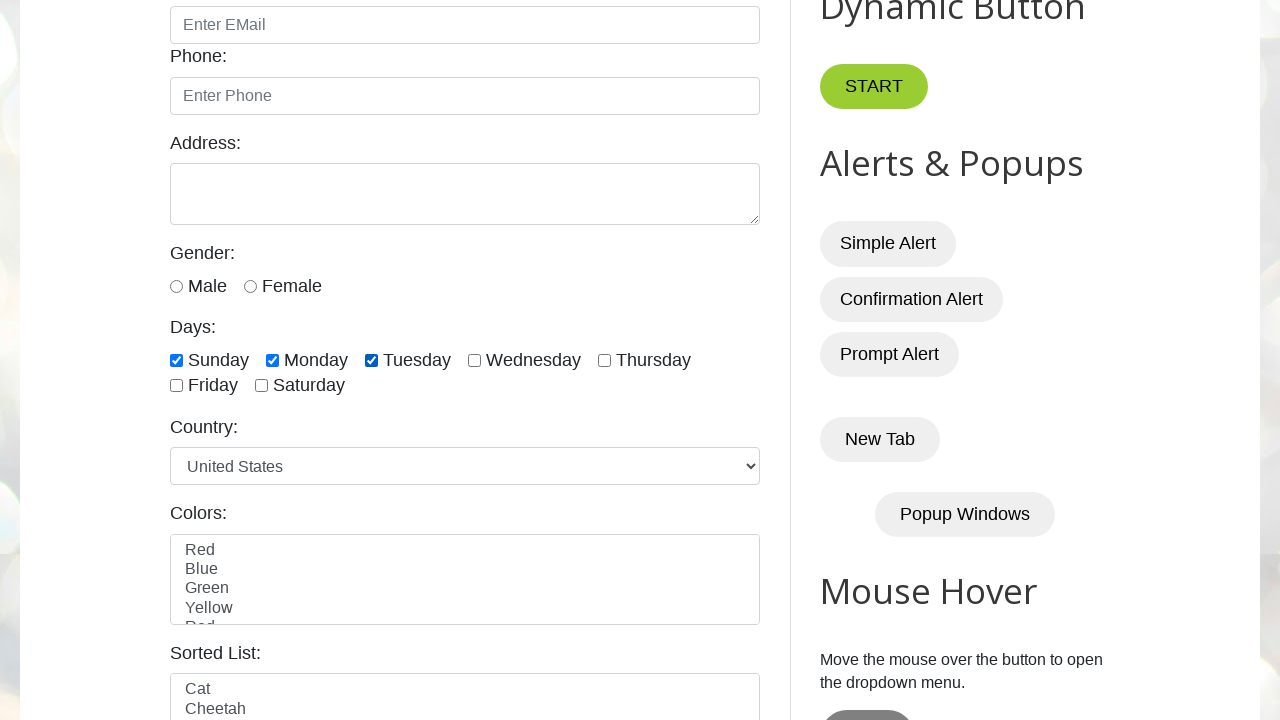

Unchecked checkbox 1 at (176, 360) on input.form-check-input[type='checkbox'] >> nth=0
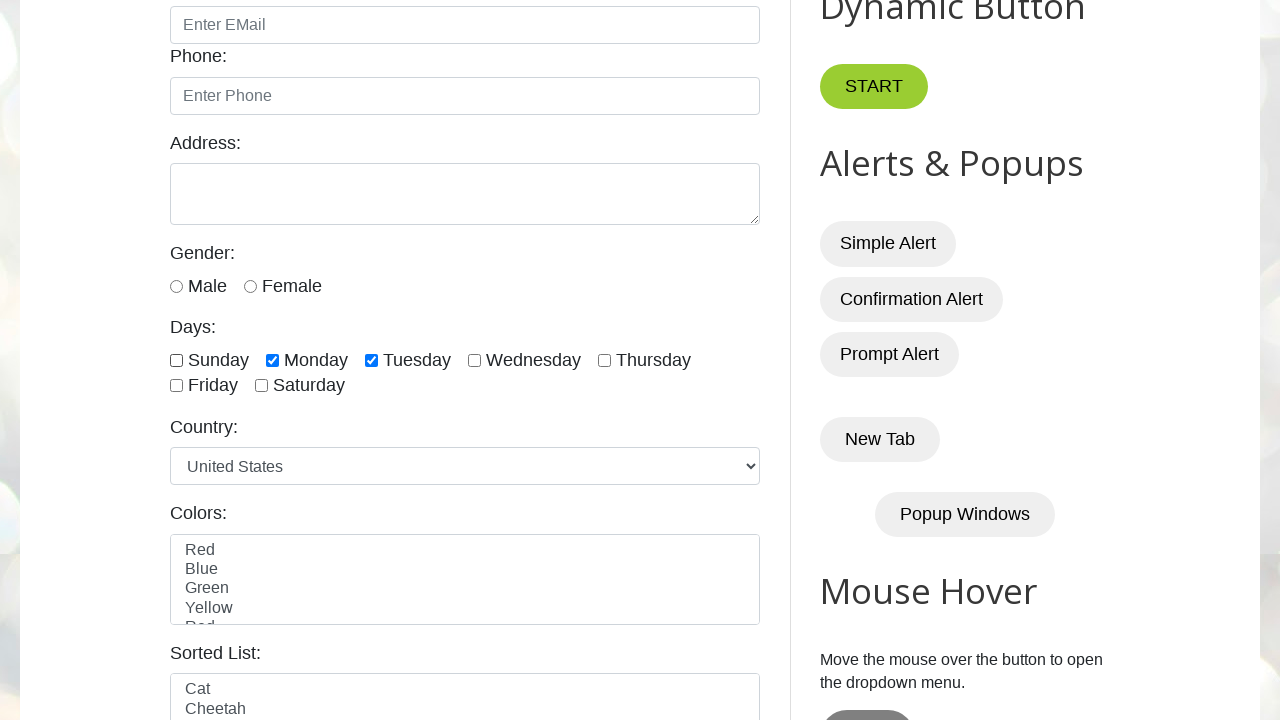

Unchecked checkbox 2 at (272, 360) on input.form-check-input[type='checkbox'] >> nth=1
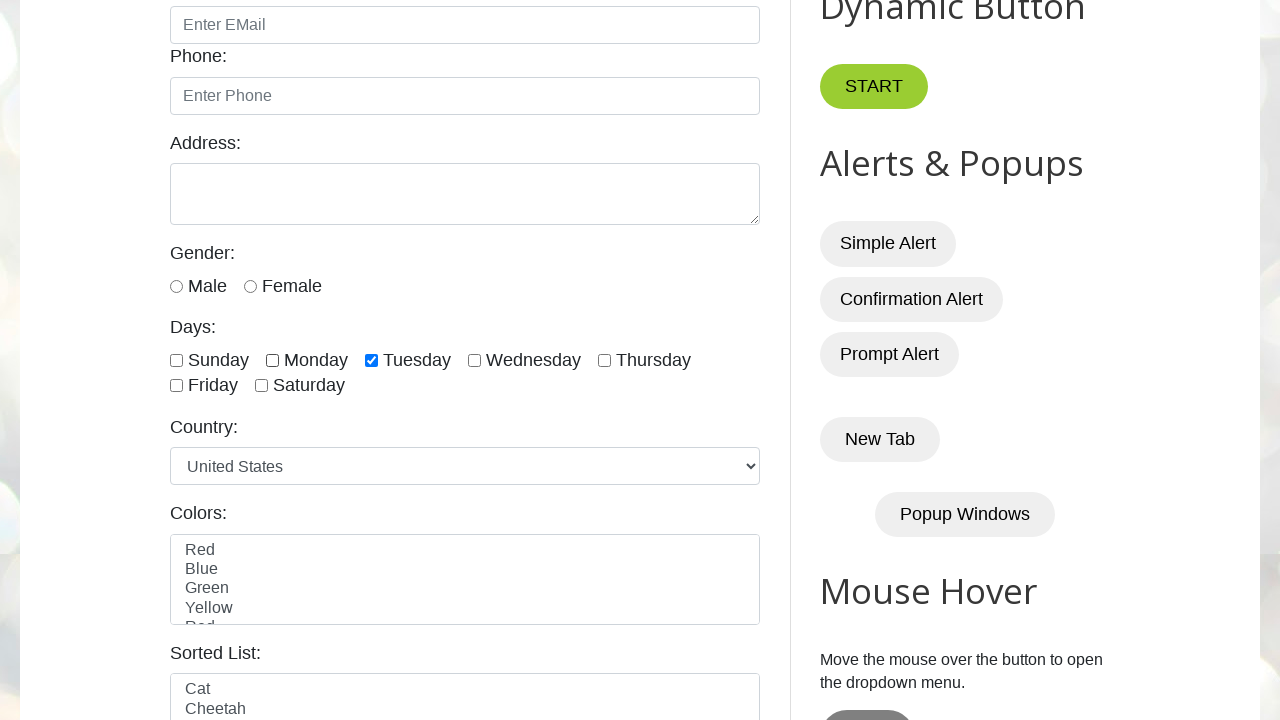

Unchecked checkbox 3 at (372, 360) on input.form-check-input[type='checkbox'] >> nth=2
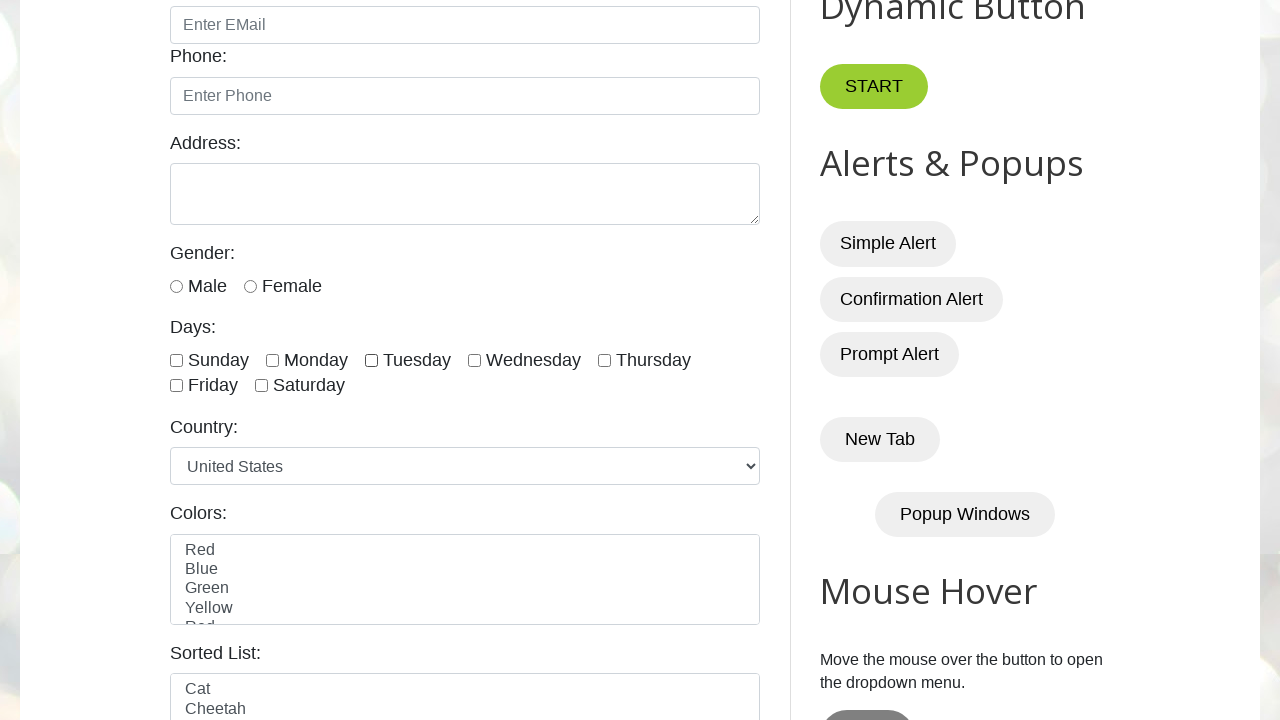

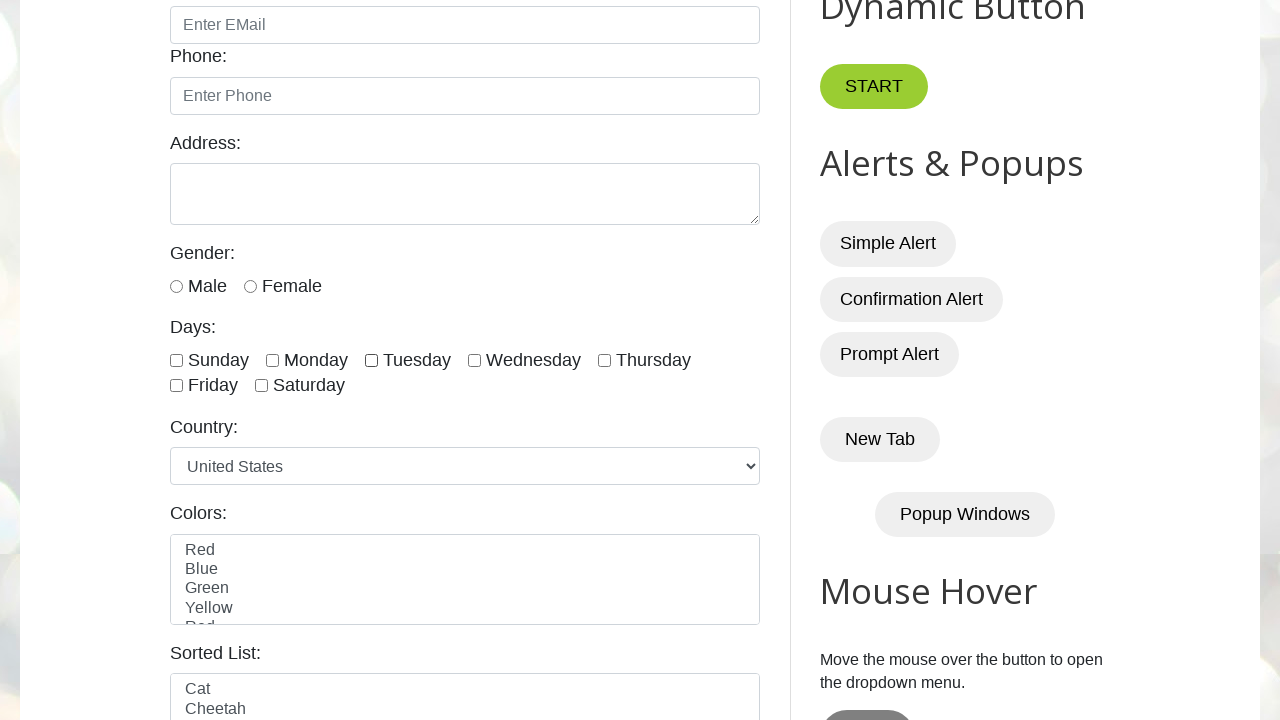